Tests Bootstrap dropdown functionality by clicking on a dropdown menu button and verifying the dropdown menu items are displayed

Starting URL: https://www.w3schools.com/bootstrap/bootstrap_dropdowns.asp

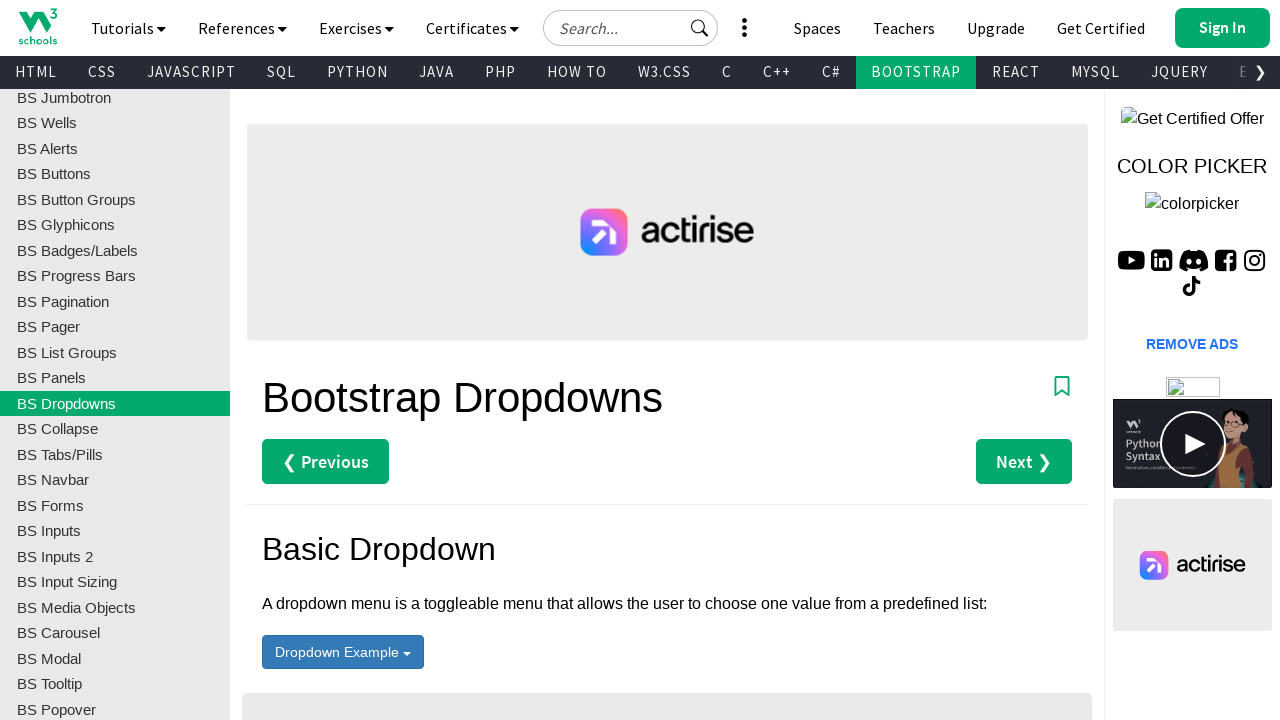

Navigated to Bootstrap dropdowns page
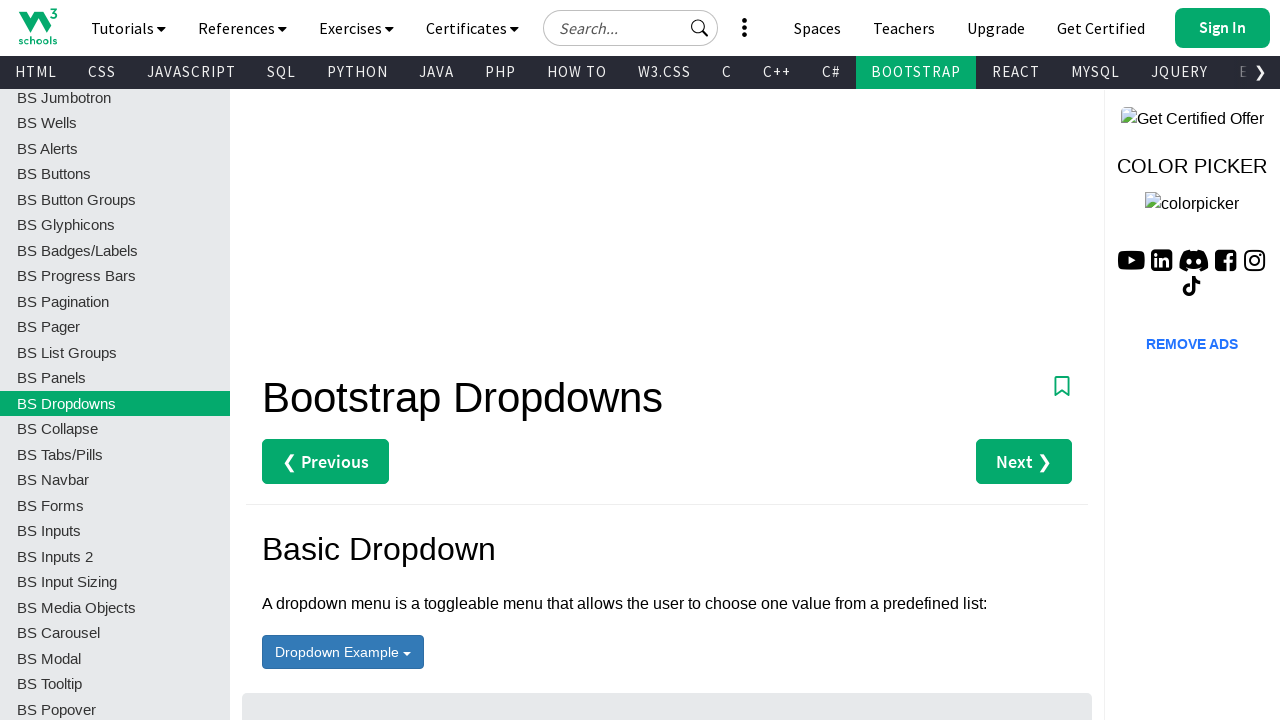

Clicked the dropdown menu button at (343, 652) on #menu1
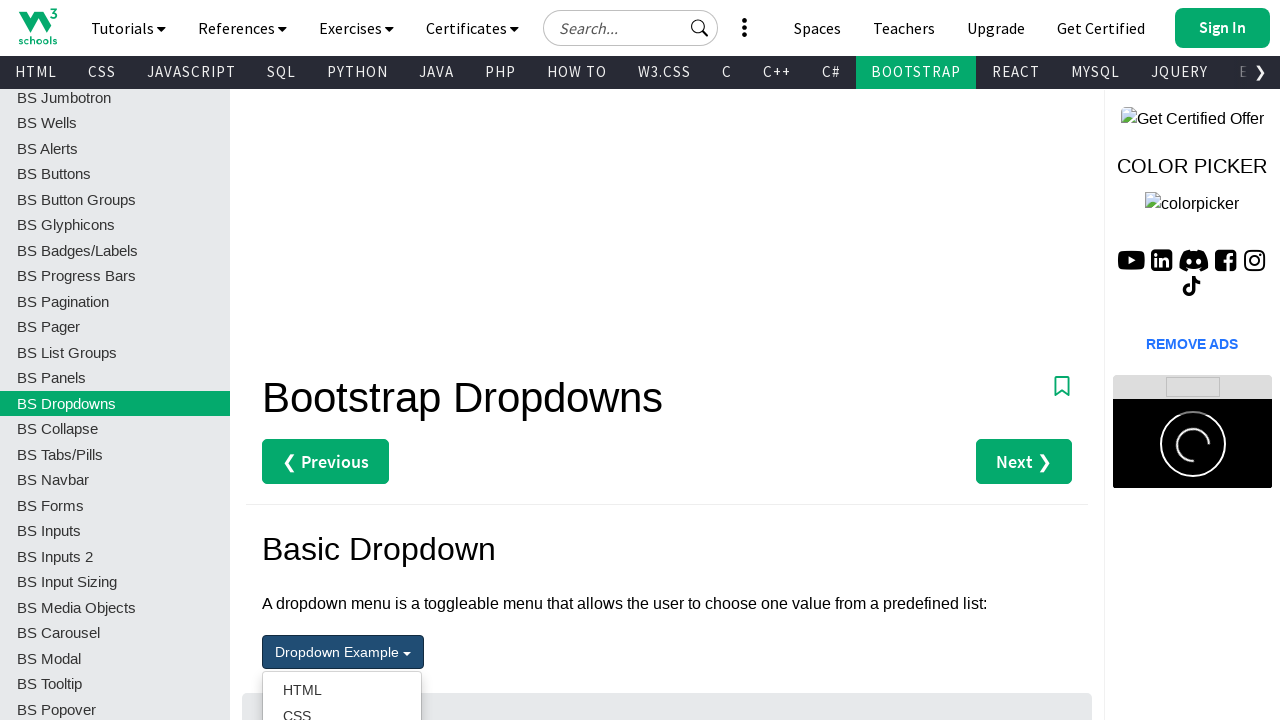

Dropdown menu items became visible
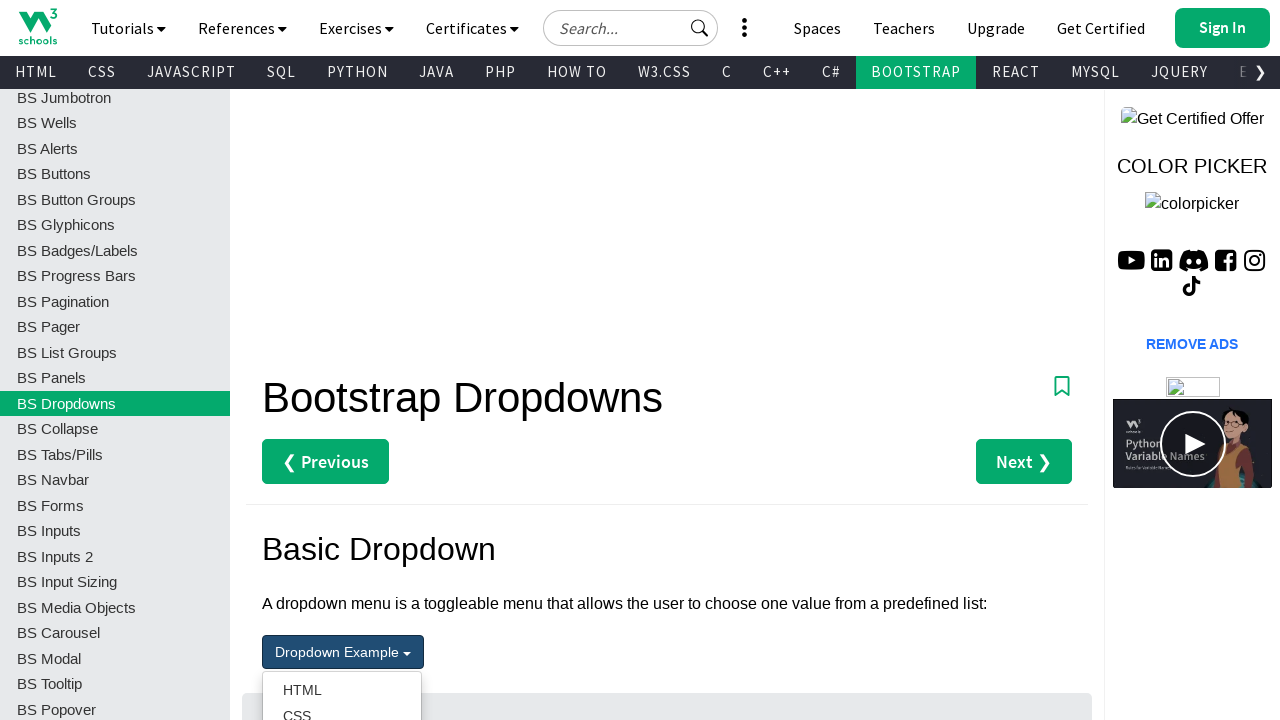

Verified first dropdown menu item is visible
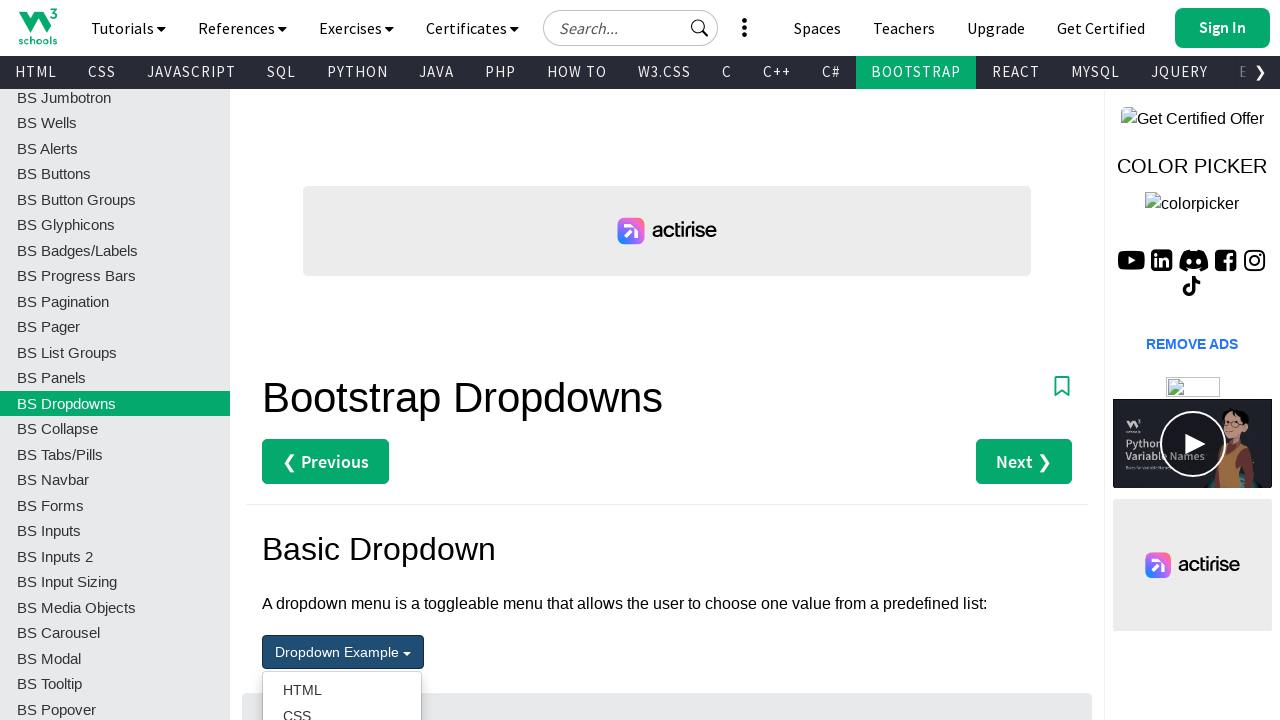

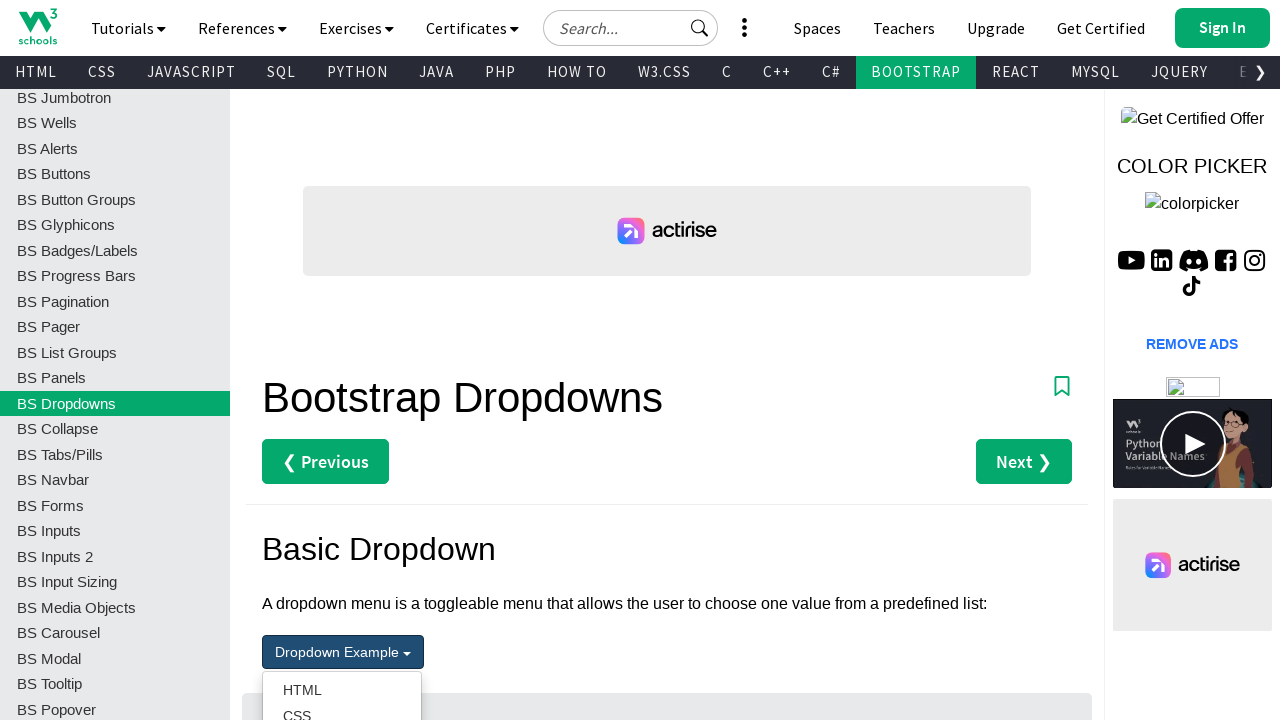